Tests the GreenKart e-commerce practice site by clicking on "Top Deals" link which opens a new tab, then switches to that tab, searches for products starting with "To", and verifies that product prices are displayed correctly.

Starting URL: https://rahulshettyacademy.com/seleniumPractise/#/

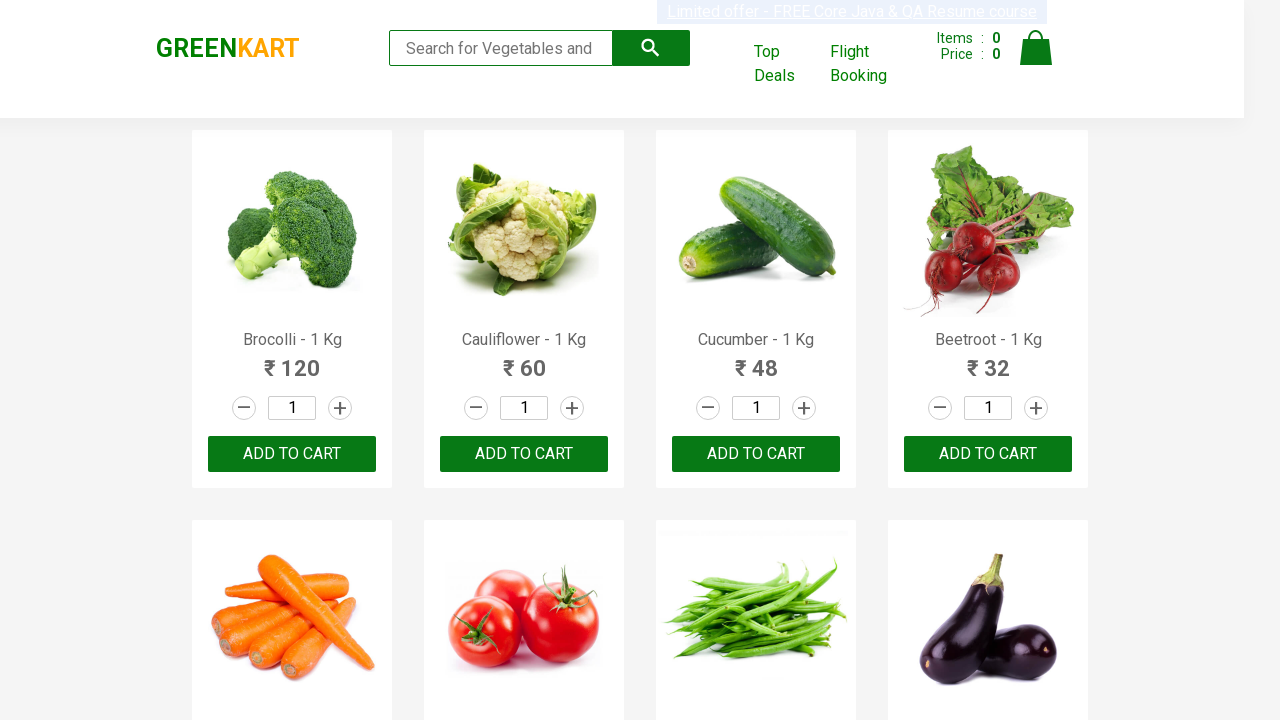

Clicked on 'Top Deals' link to open new tab at (787, 64) on xpath=//a[normalize-space()='Top Deals']
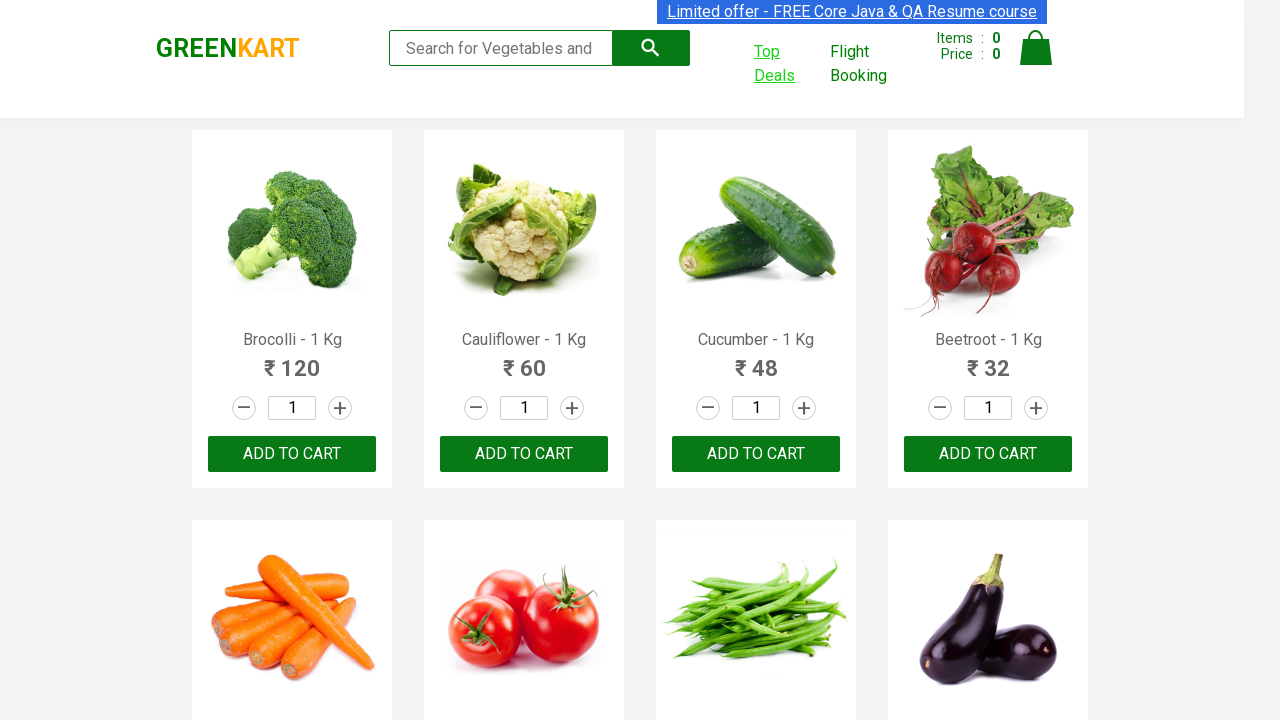

New tab opened and page object retrieved
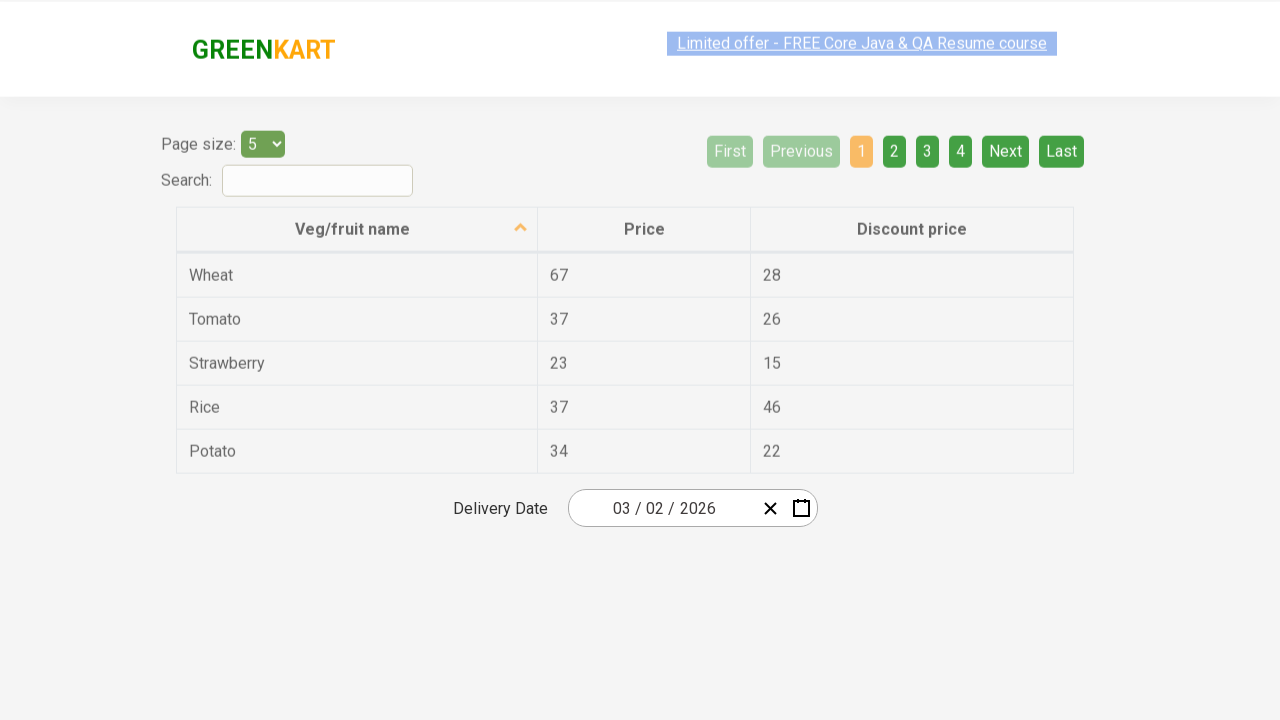

Waited for 'Delivery Date' label to be visible on new tab
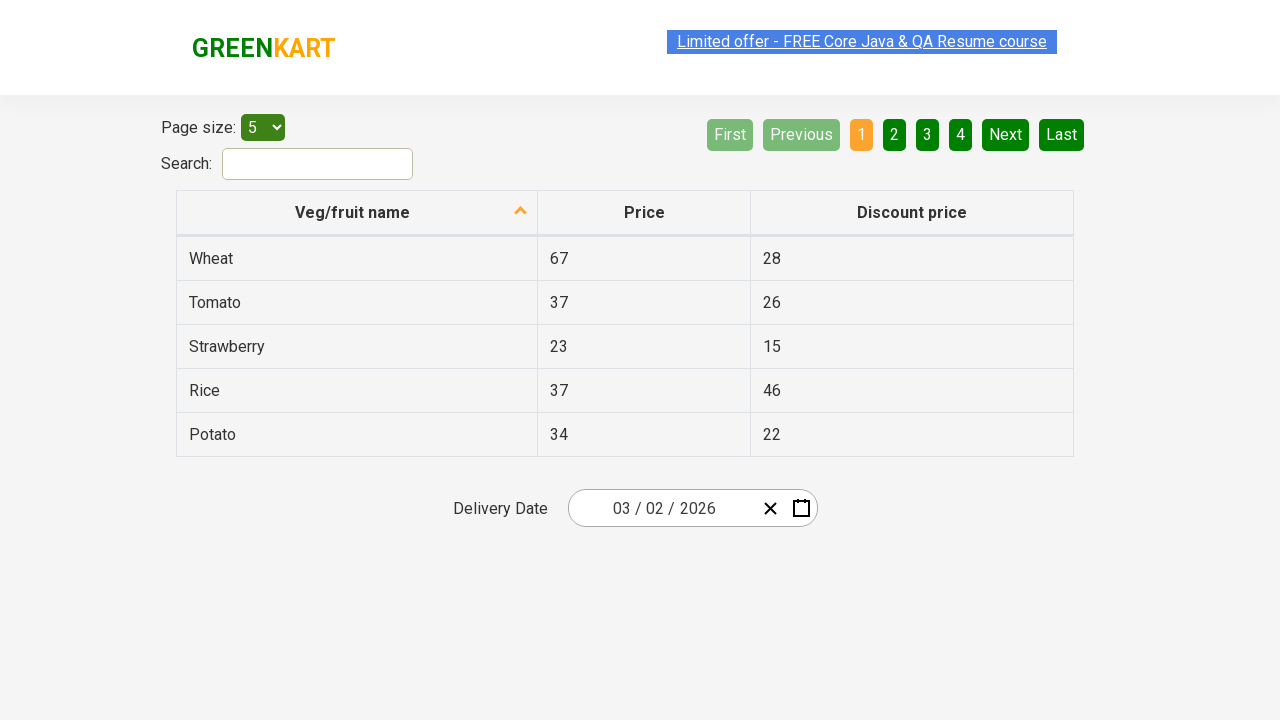

Filled search field with 'To' to filter products on input#search-field
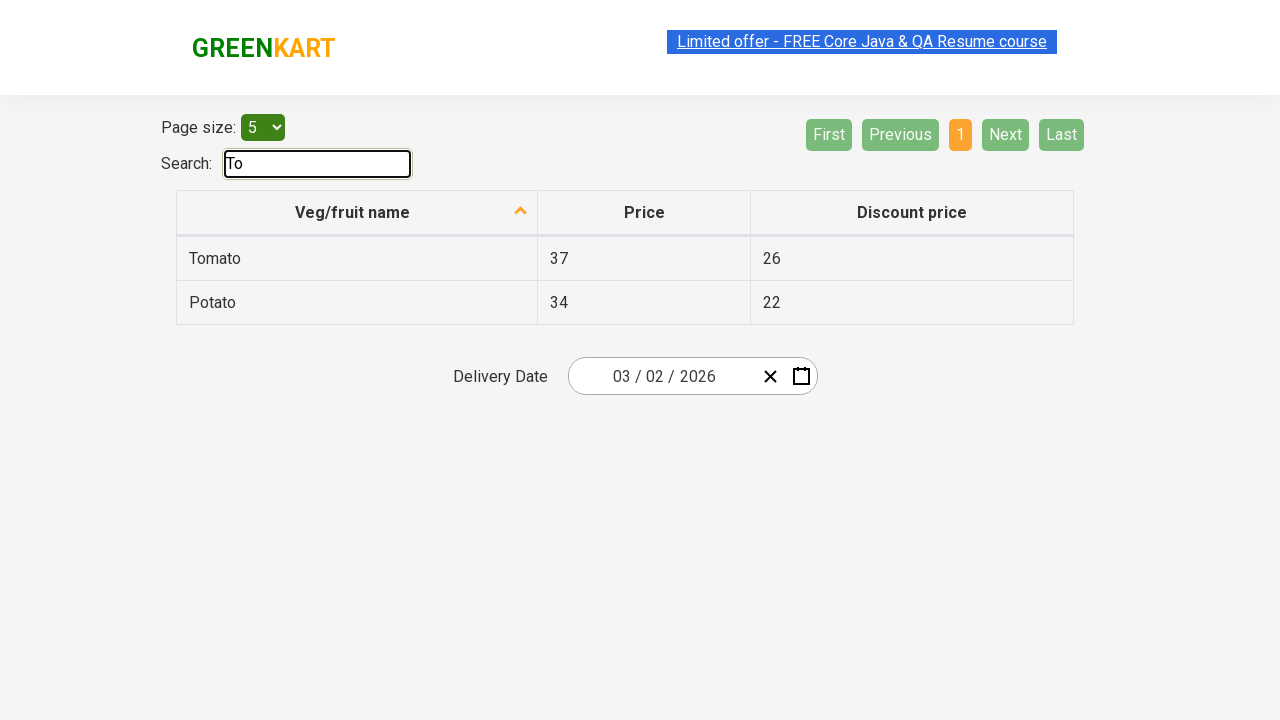

Waited 1 second for search results to filter
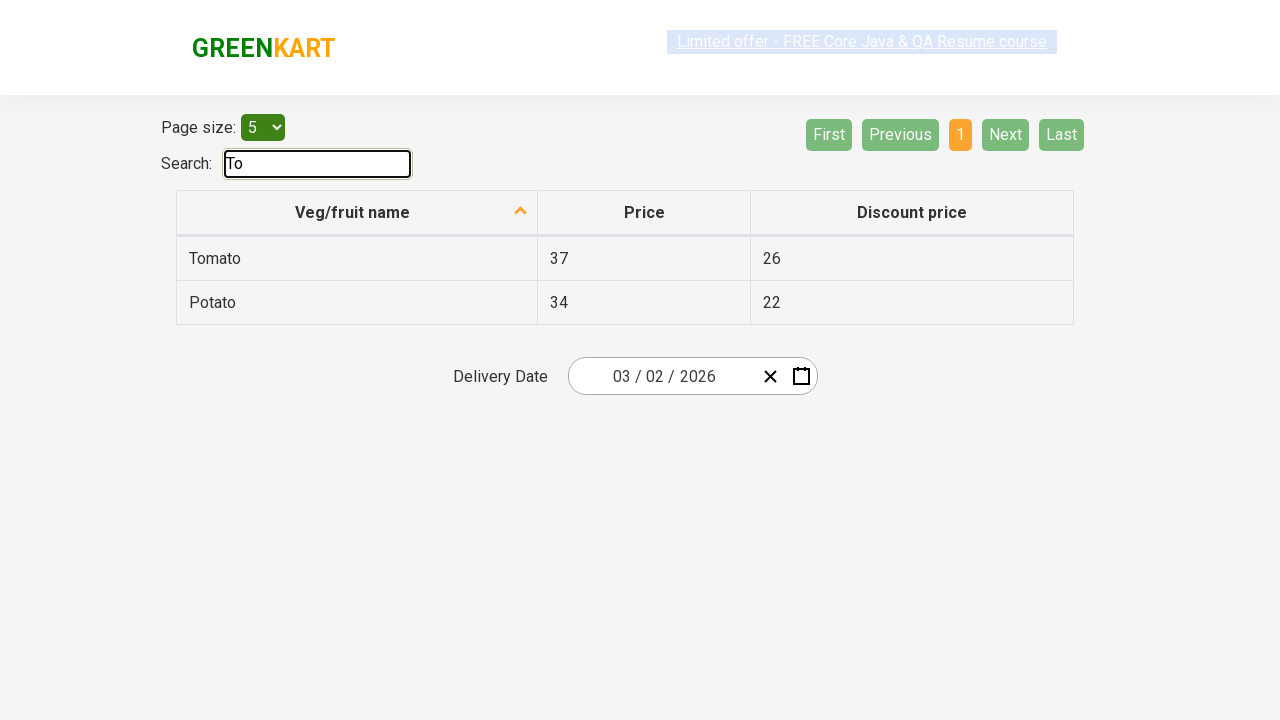

Verified product table rows are visible
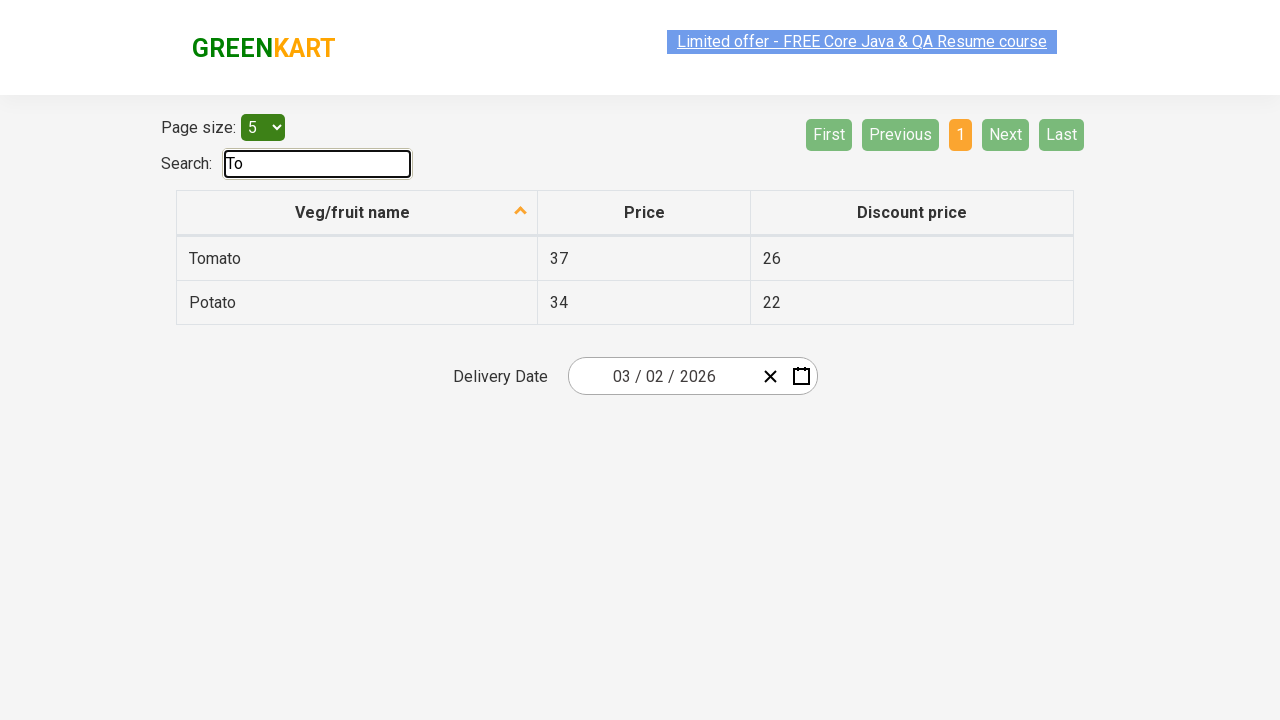

Verified discount prices column is present in product table
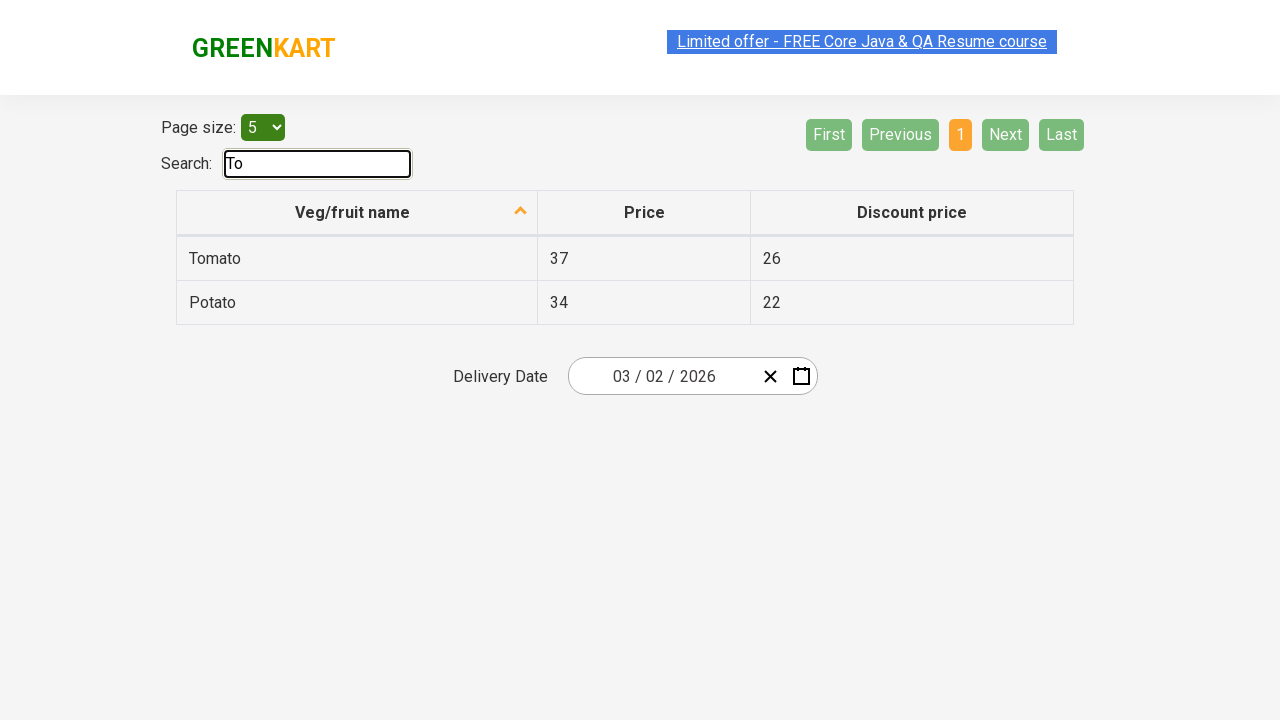

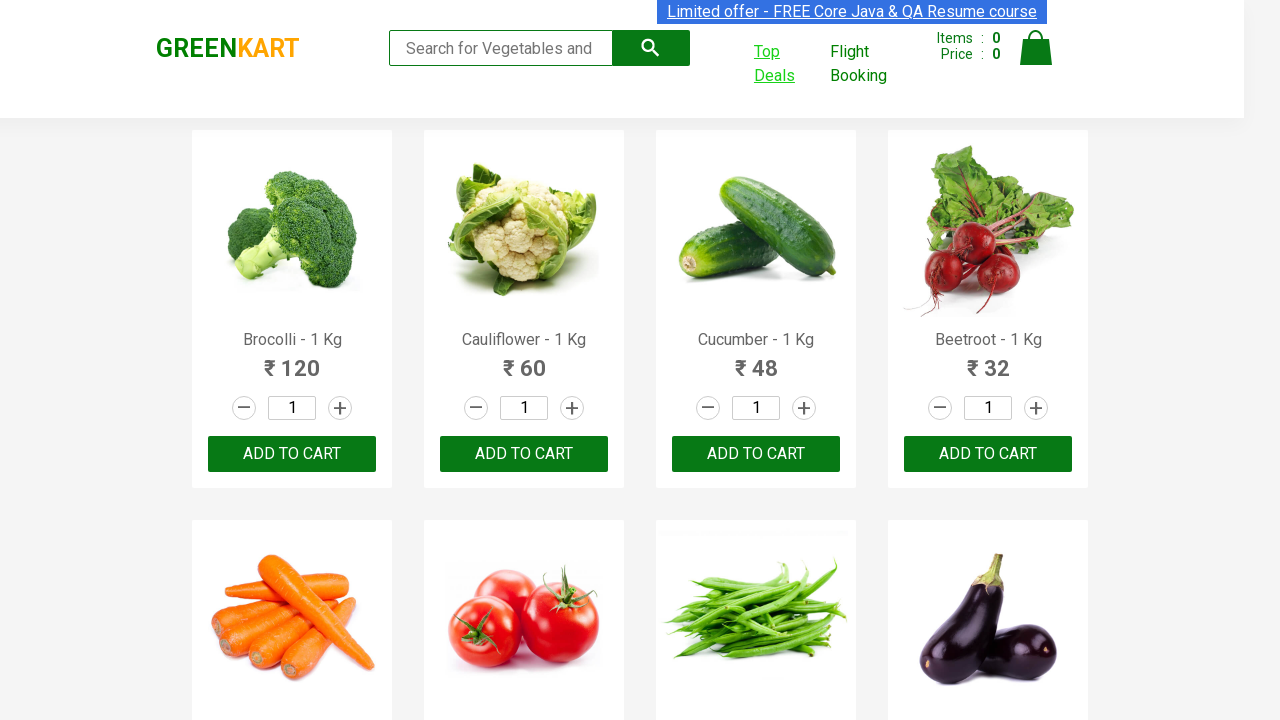